Tests dynamic properties page by waiting for a button to change color and for another button to become visible after a delay.

Starting URL: https://demoqa.com/dynamic-properties

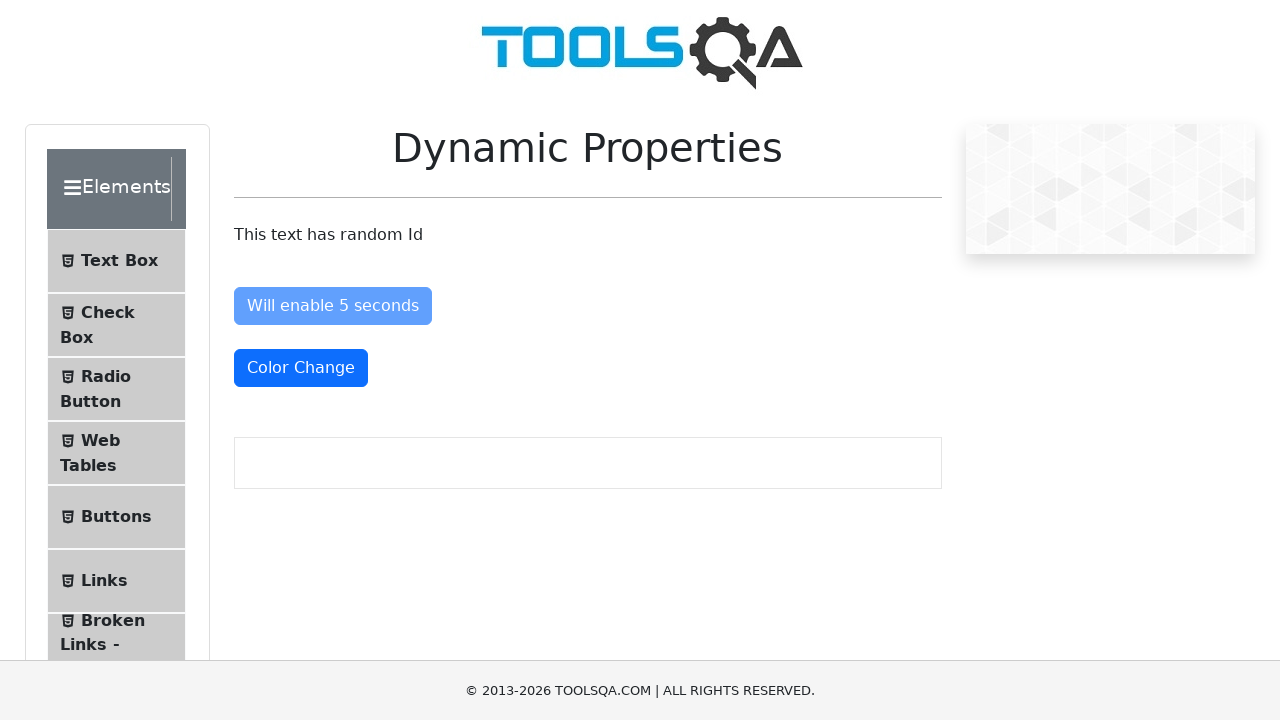

Located the color change button
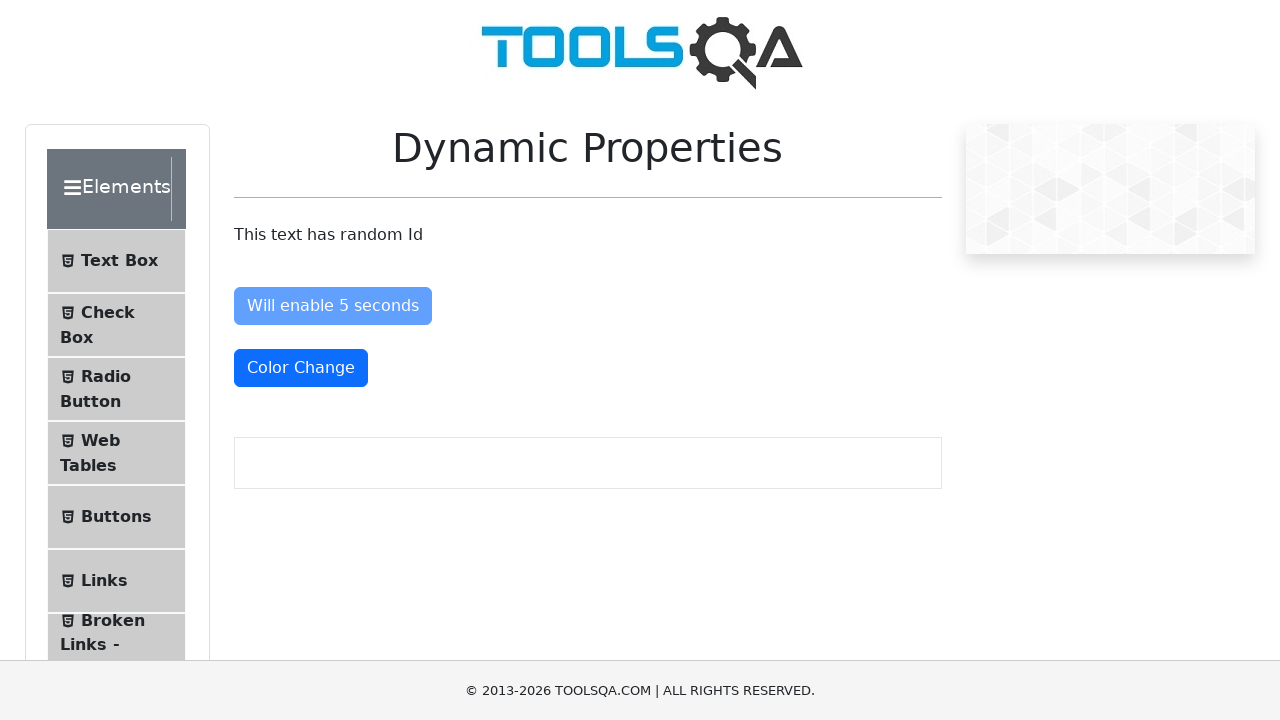

Retrieved initial button color: rgb(255, 255, 255)
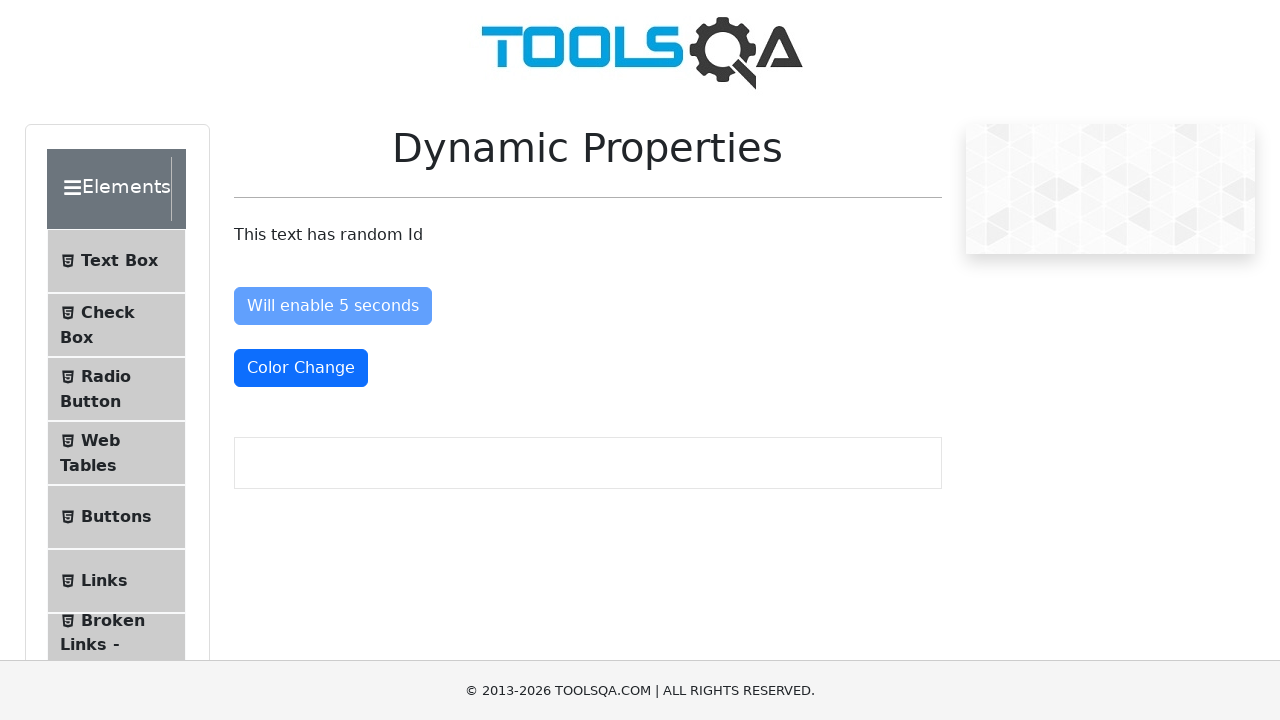

Button color changed as expected
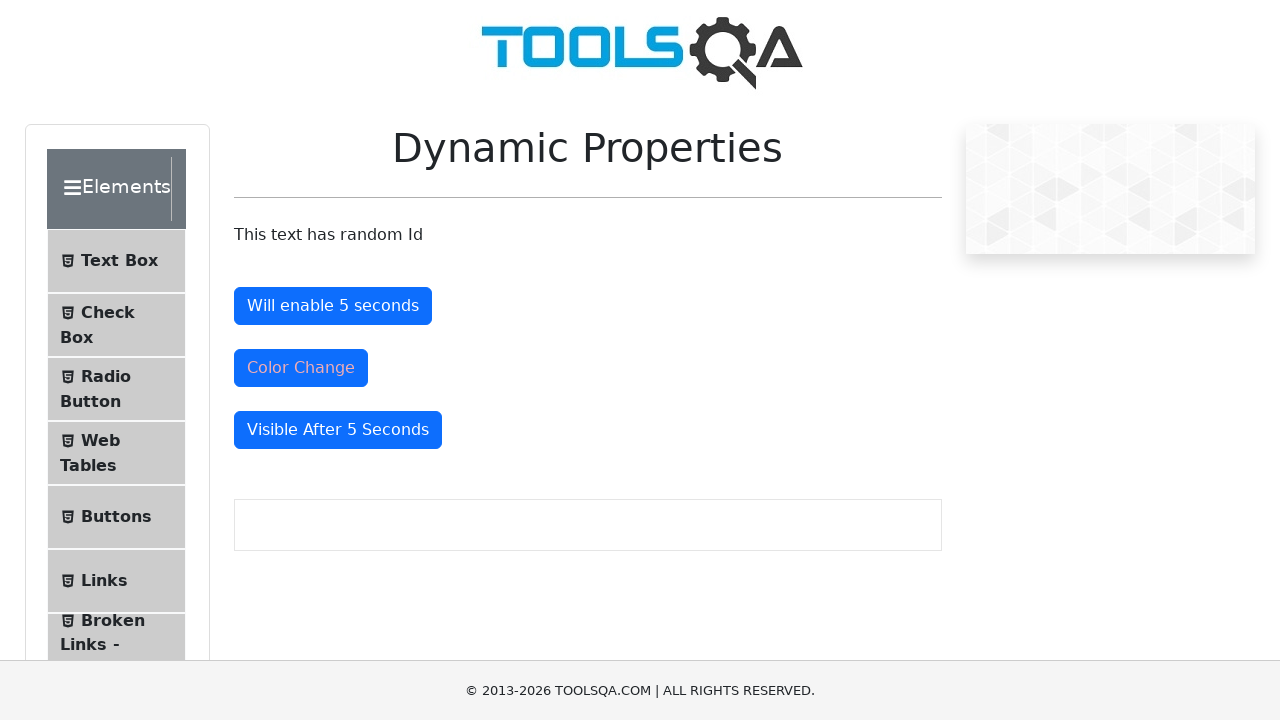

Button became visible after 5 seconds
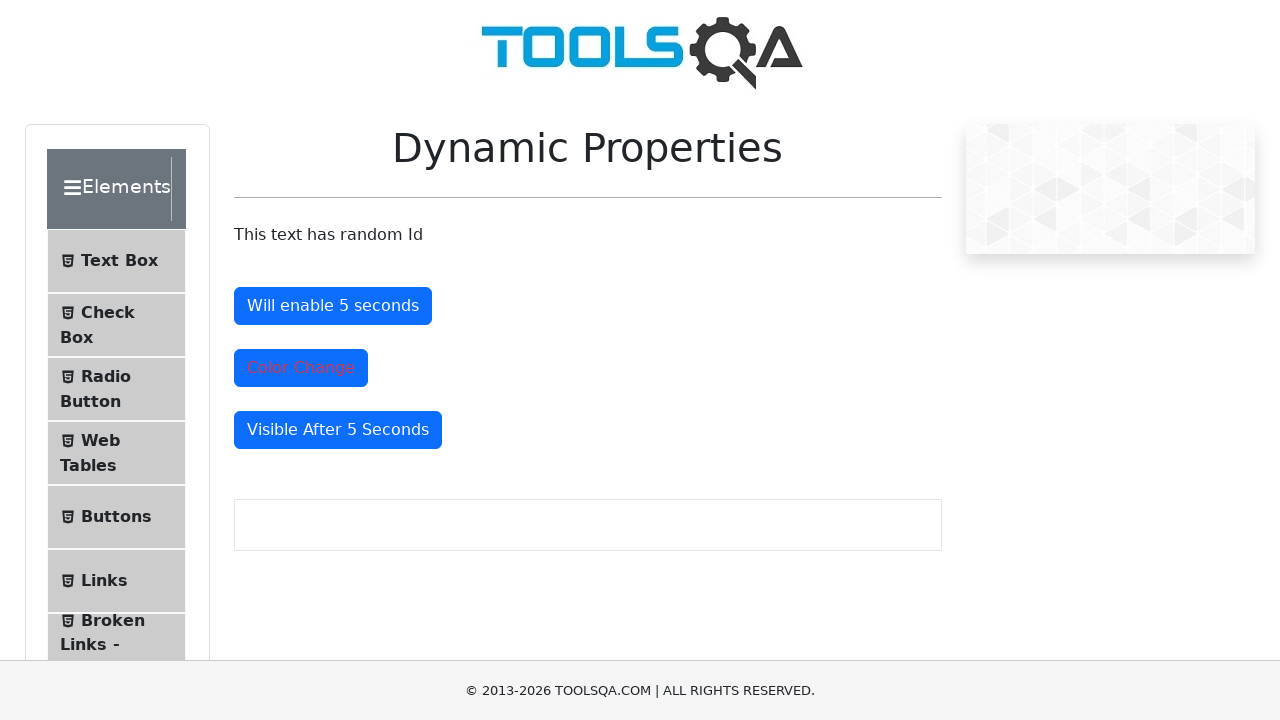

Verified that the button is visible
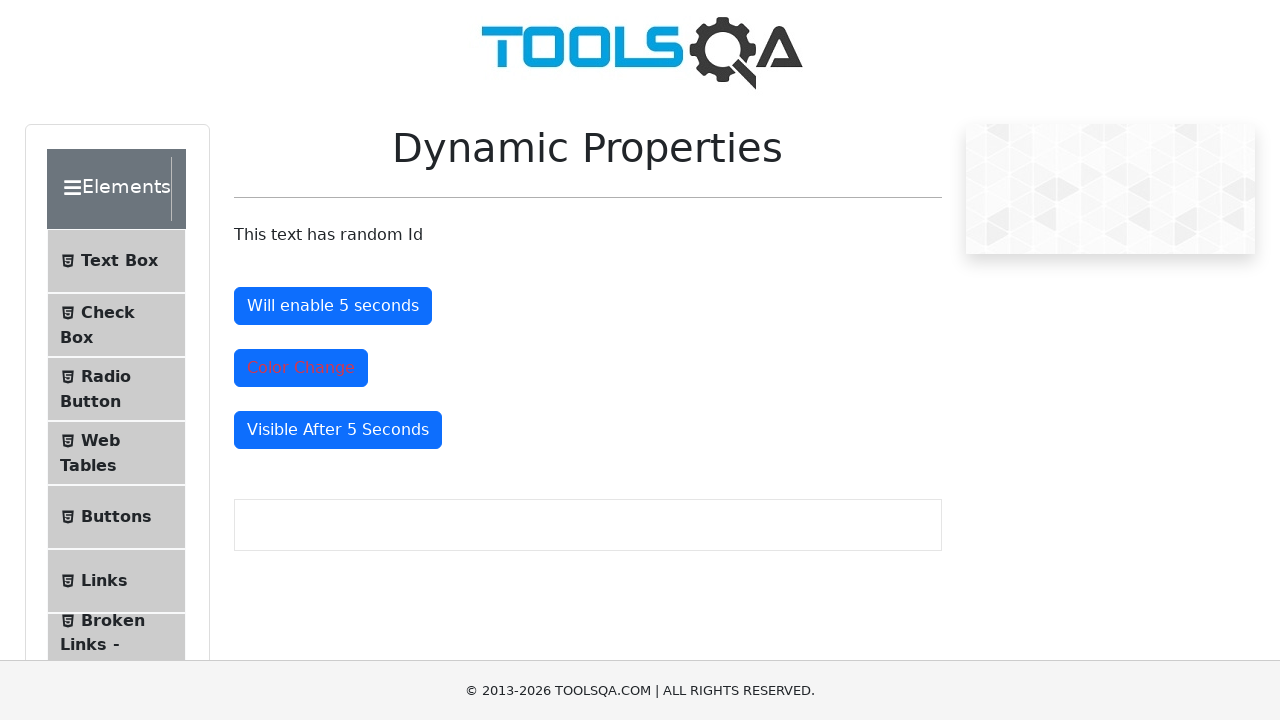

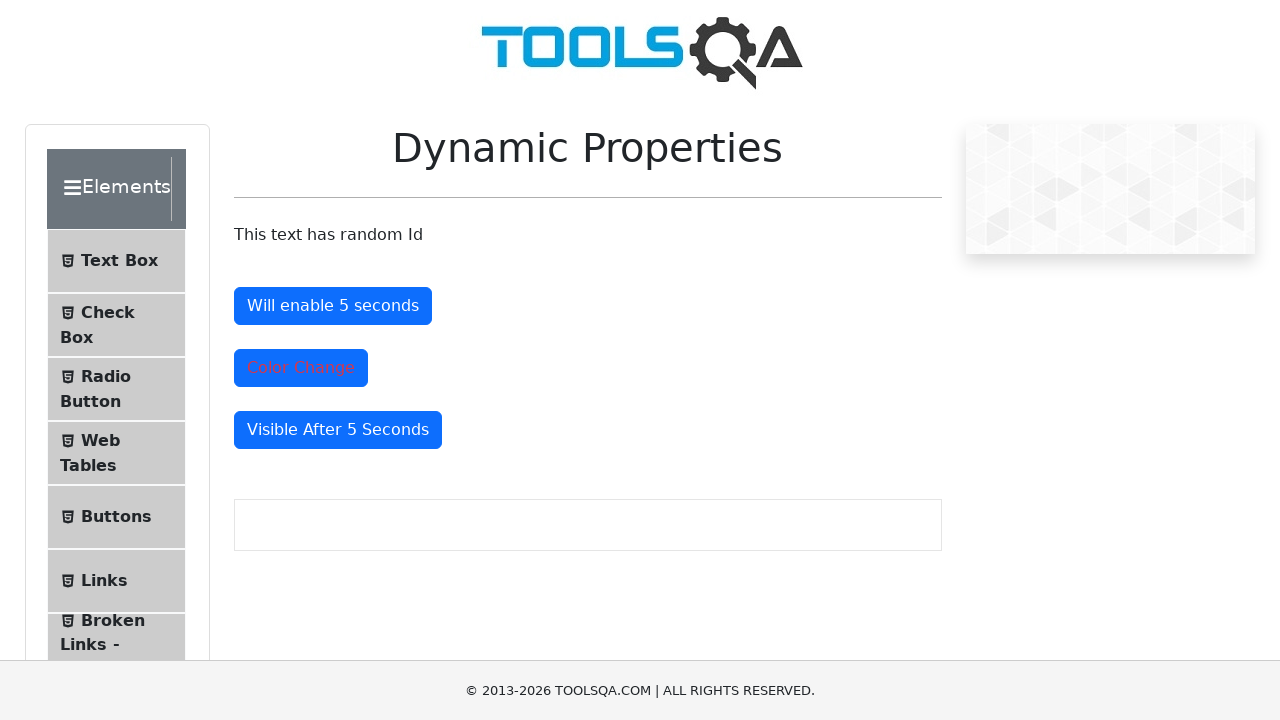